Tests page scrolling functionality by scrolling down 7000 pixels and then scrolling back up 7000 pixels on the W3Schools homepage

Starting URL: https://www.w3schools.com/

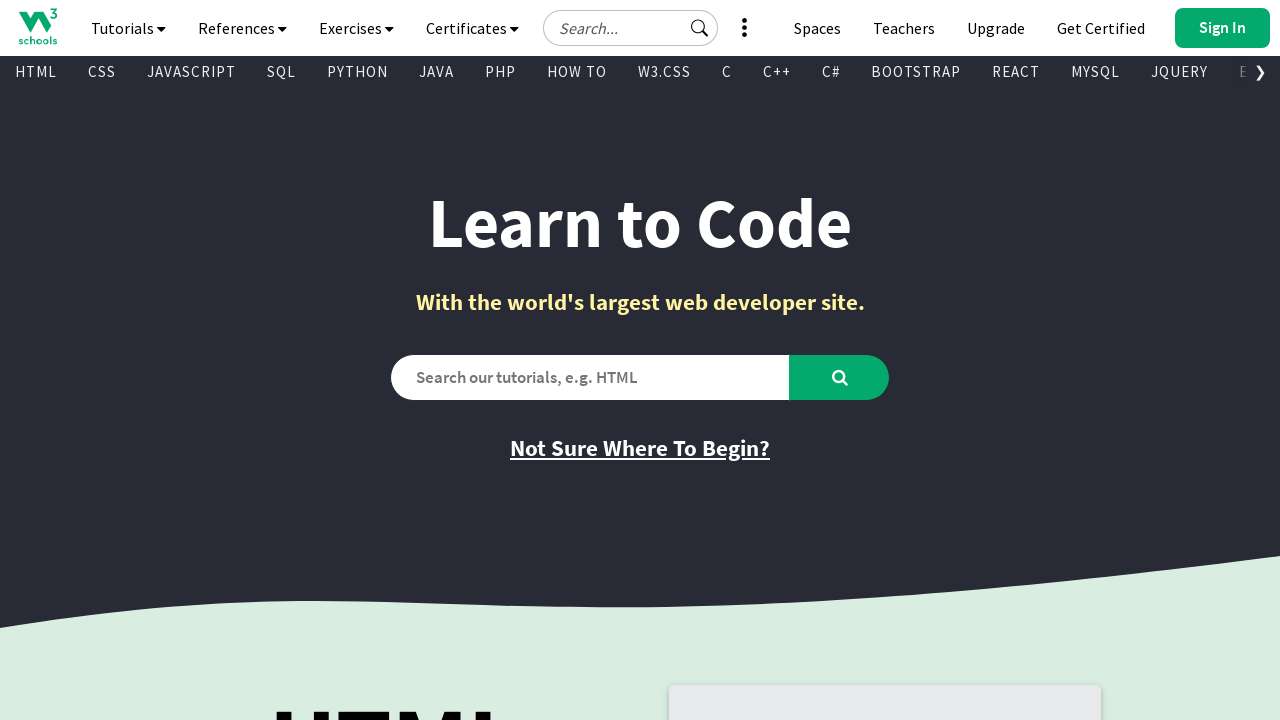

Scrolled down 7000 pixels on W3Schools homepage
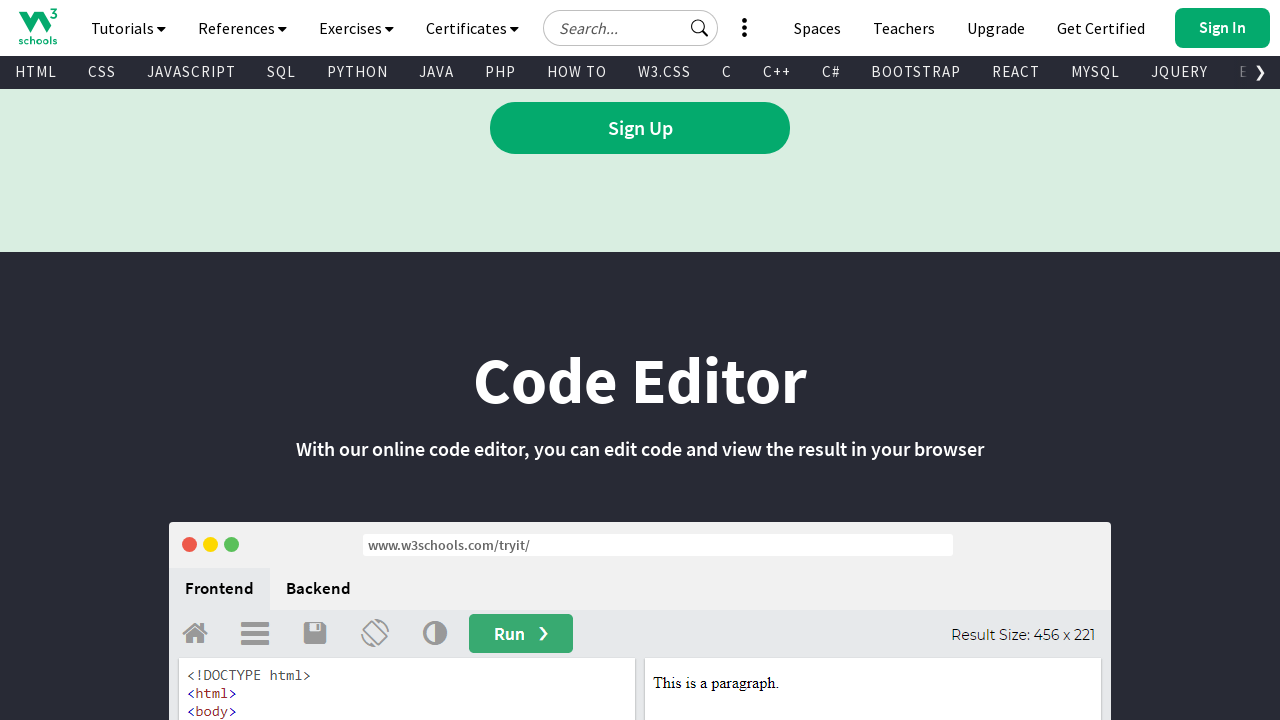

Waited 3 seconds to observe the scroll
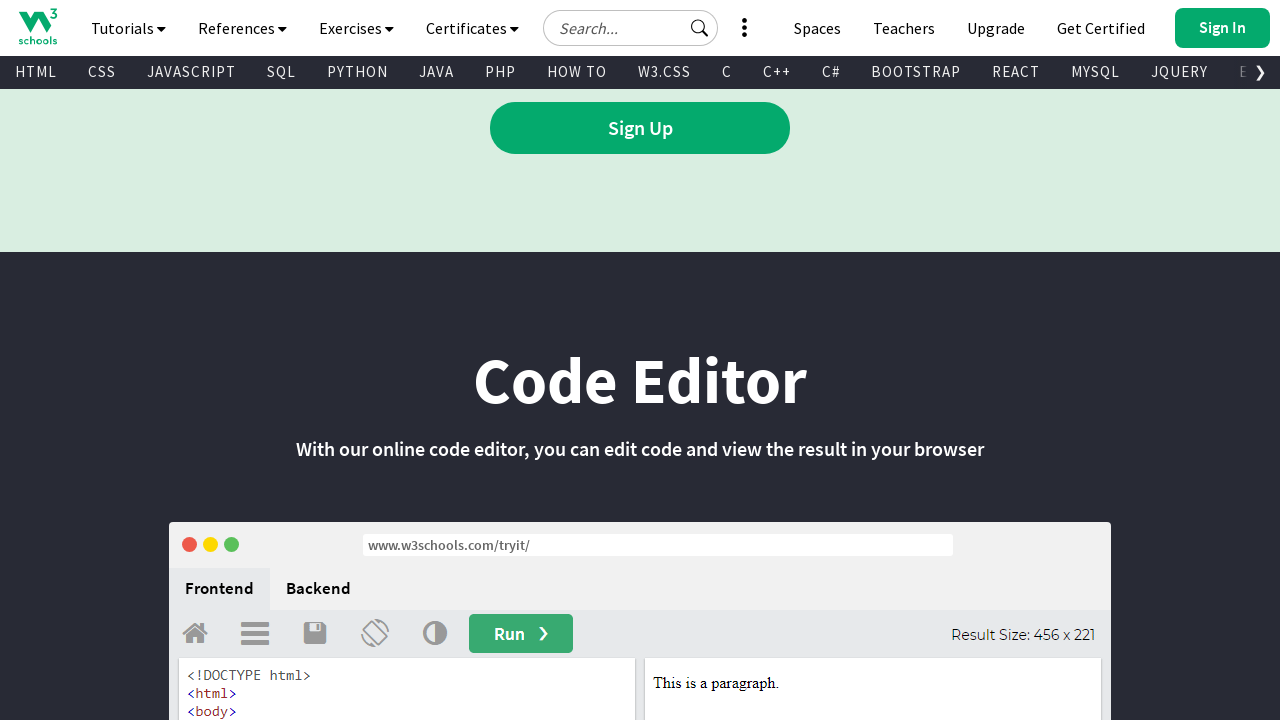

Scrolled back up 7000 pixels to original position
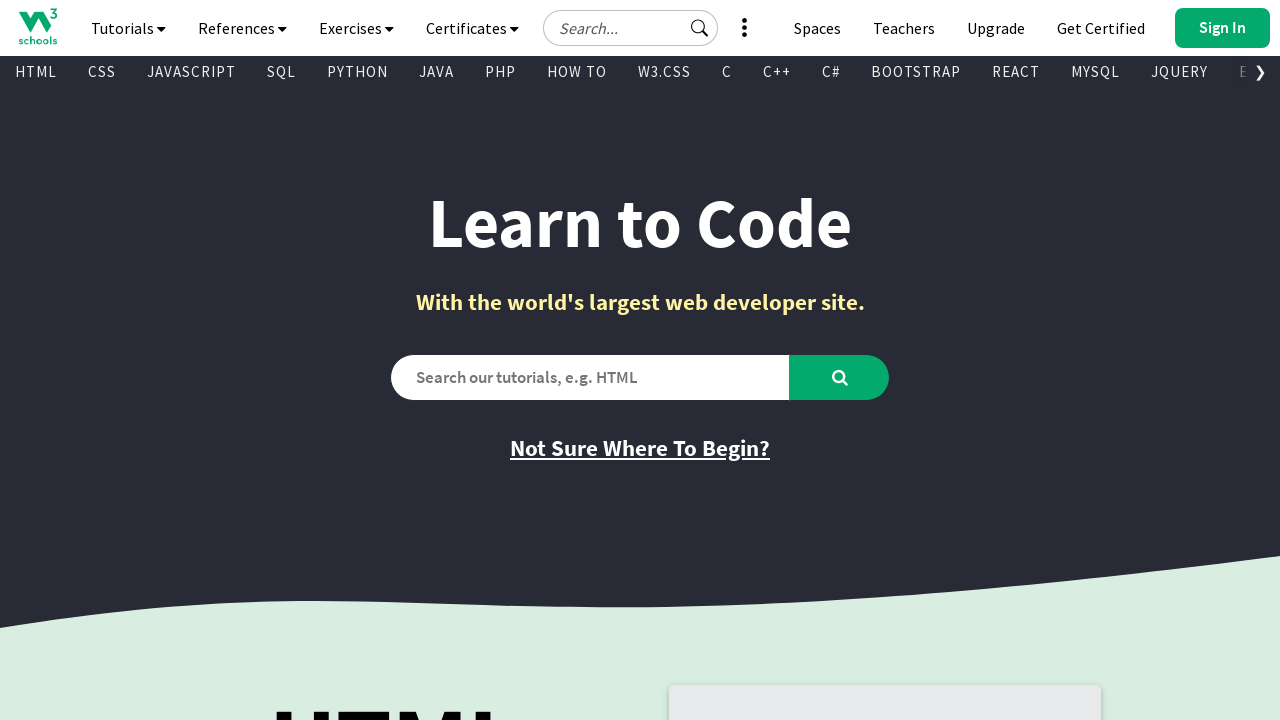

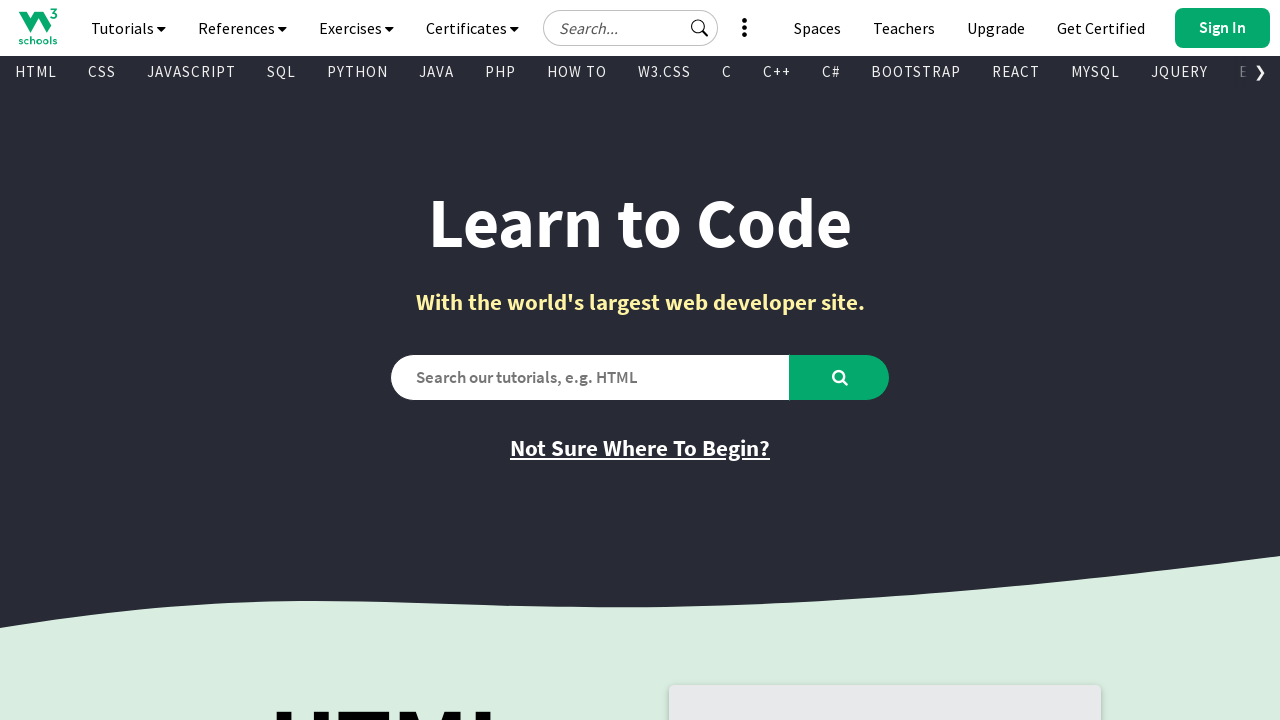